Tests the add/remove elements functionality by clicking "Add Element" button, verifying a "Delete" button appears, clicking it to remove the element, and verifying the element is no longer displayed.

Starting URL: https://practice.cydeo.com/add_remove_elements/

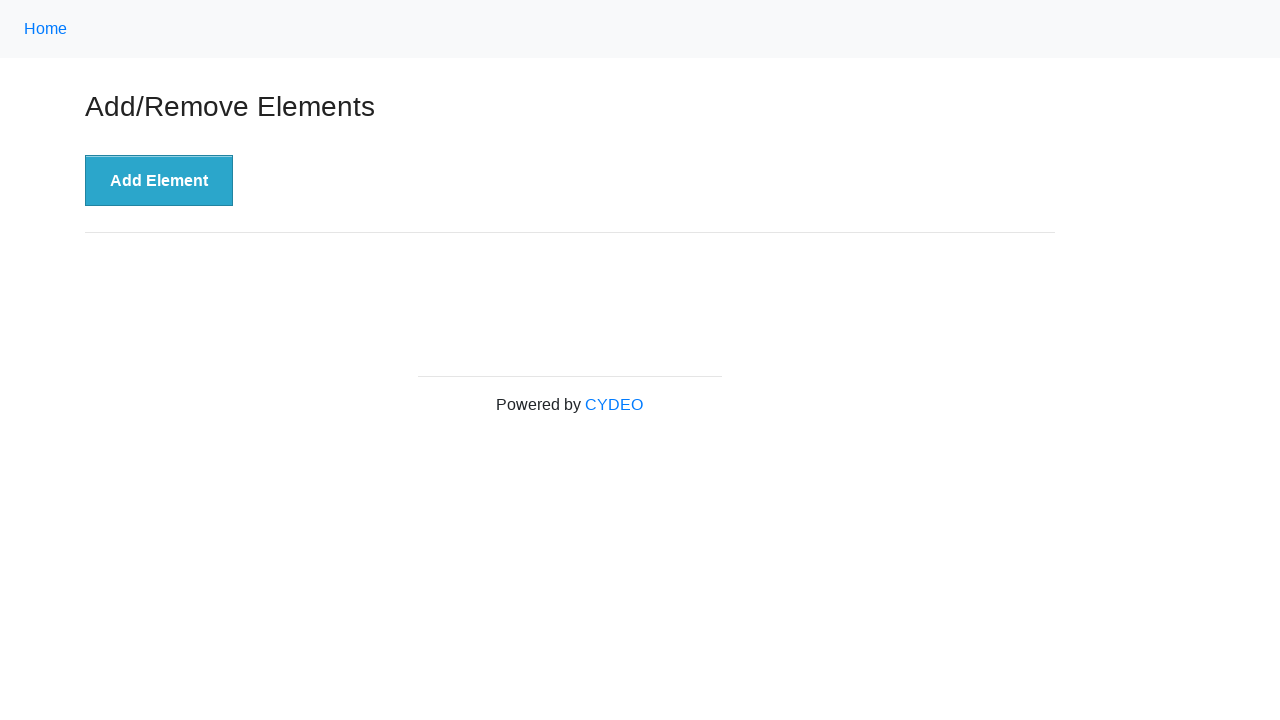

Clicked 'Add Element' button at (159, 181) on xpath=//button[.='Add Element']
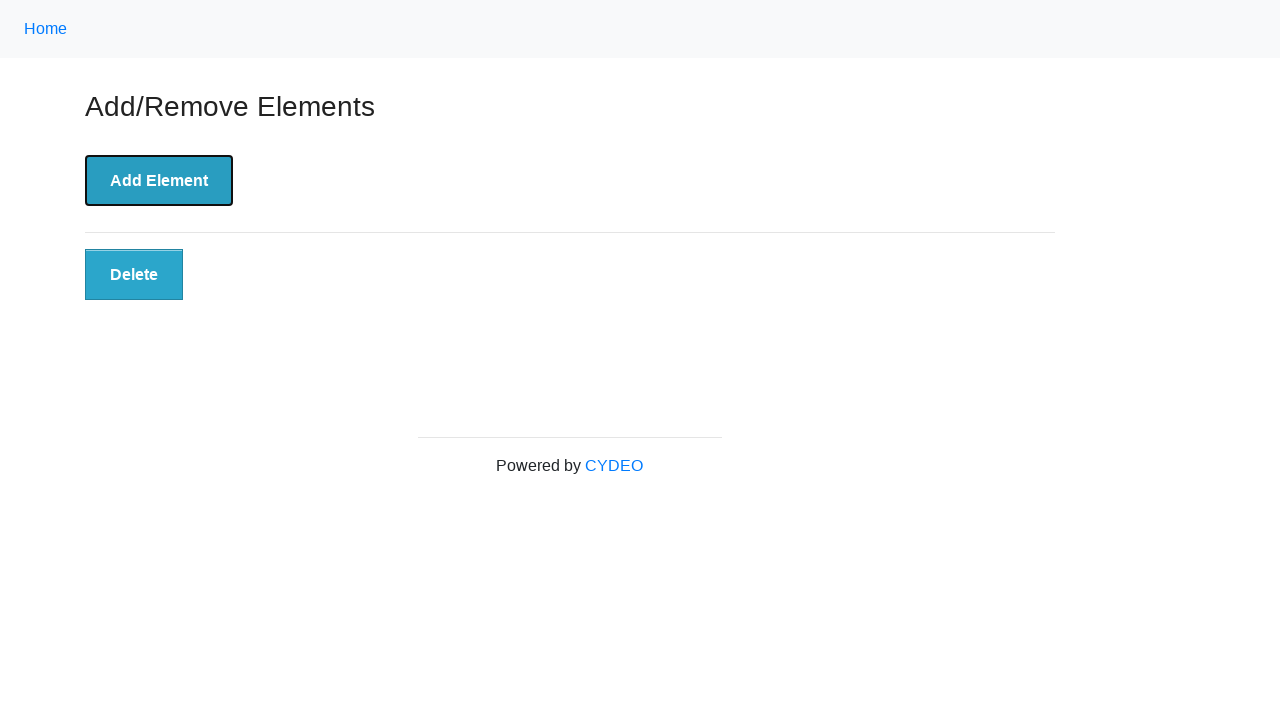

Waited for 'Delete' button to become visible
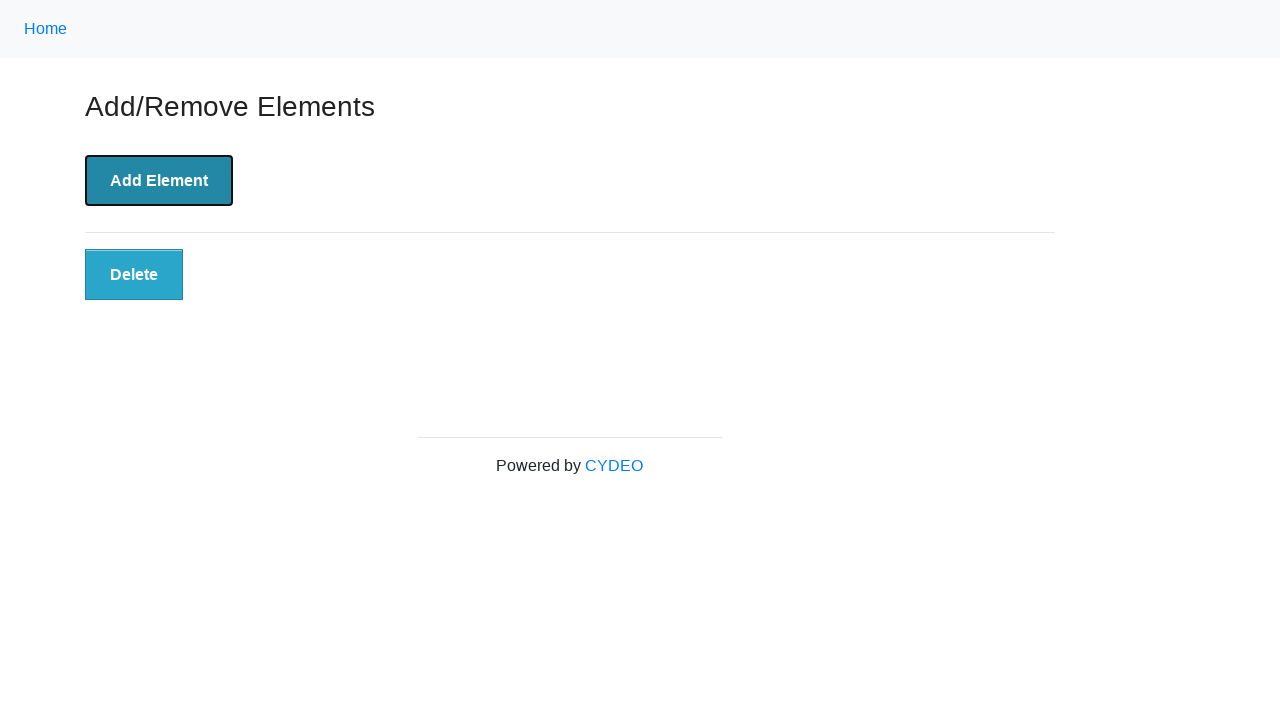

Verified 'Delete' button is visible
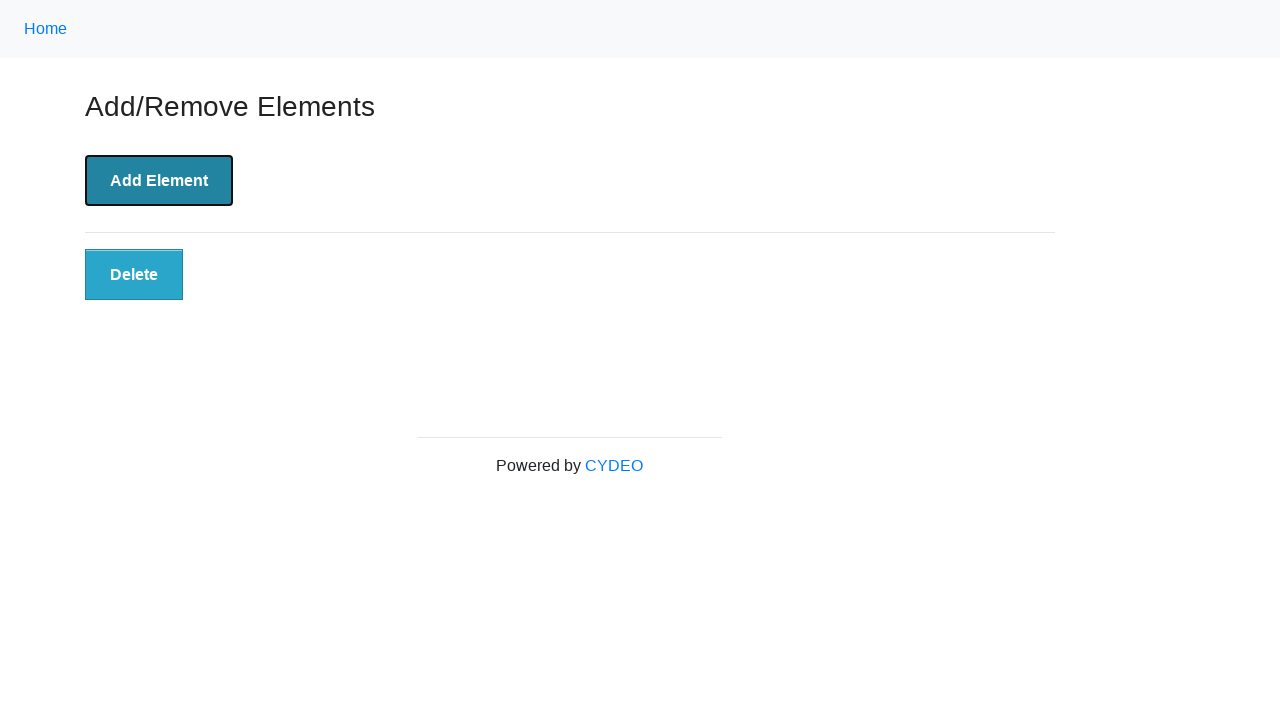

Clicked 'Delete' button to remove the element at (134, 275) on xpath=//button[@class='added-manually']
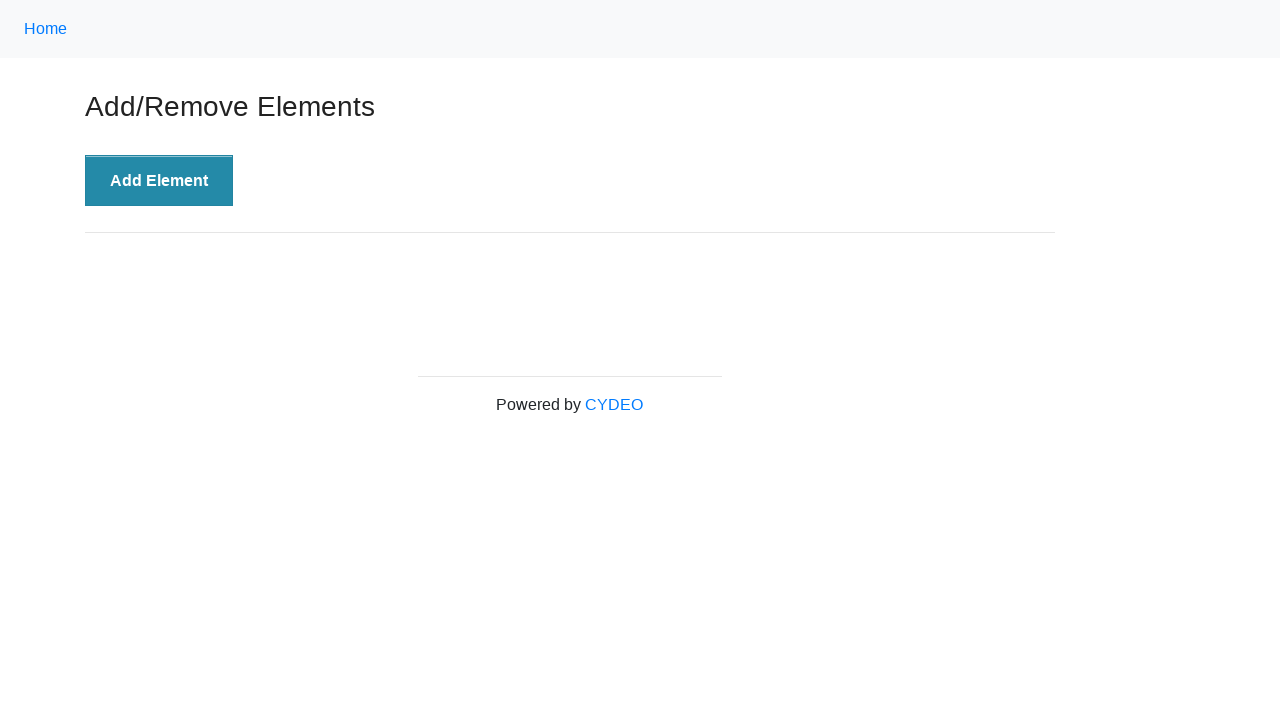

Waited for 'Delete' button to become hidden
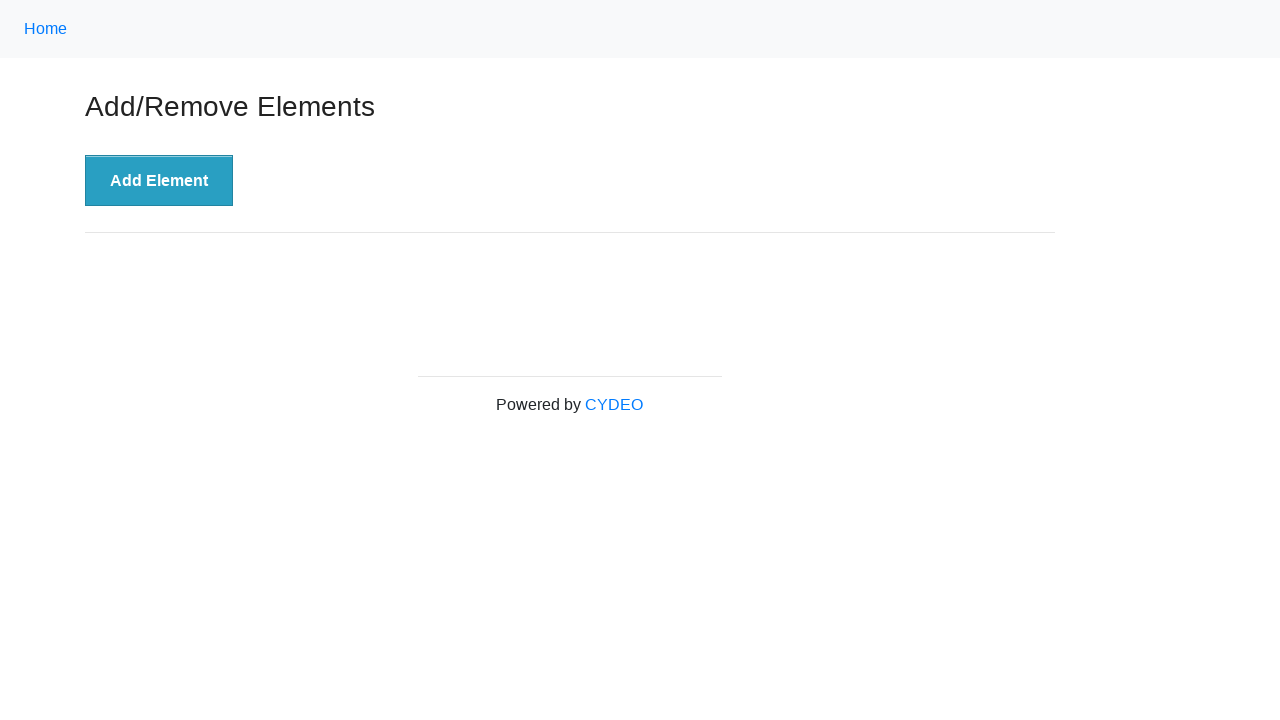

Verified 'Delete' button is no longer visible after deletion
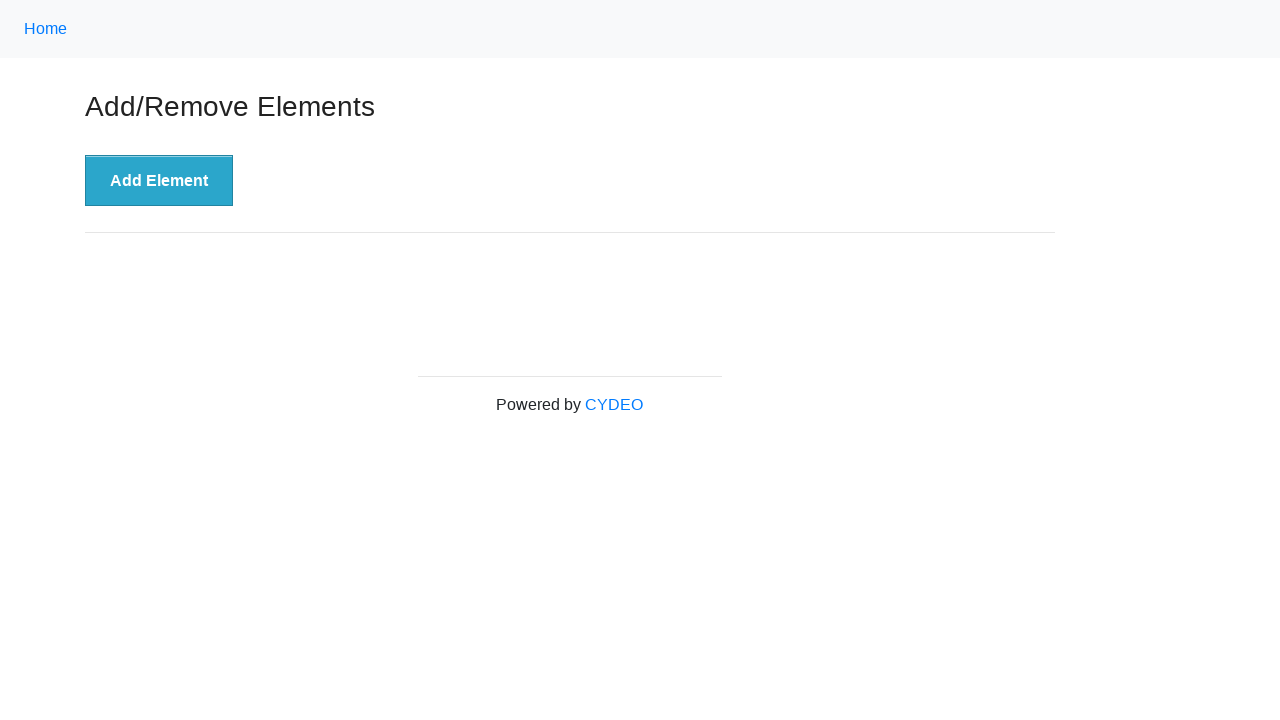

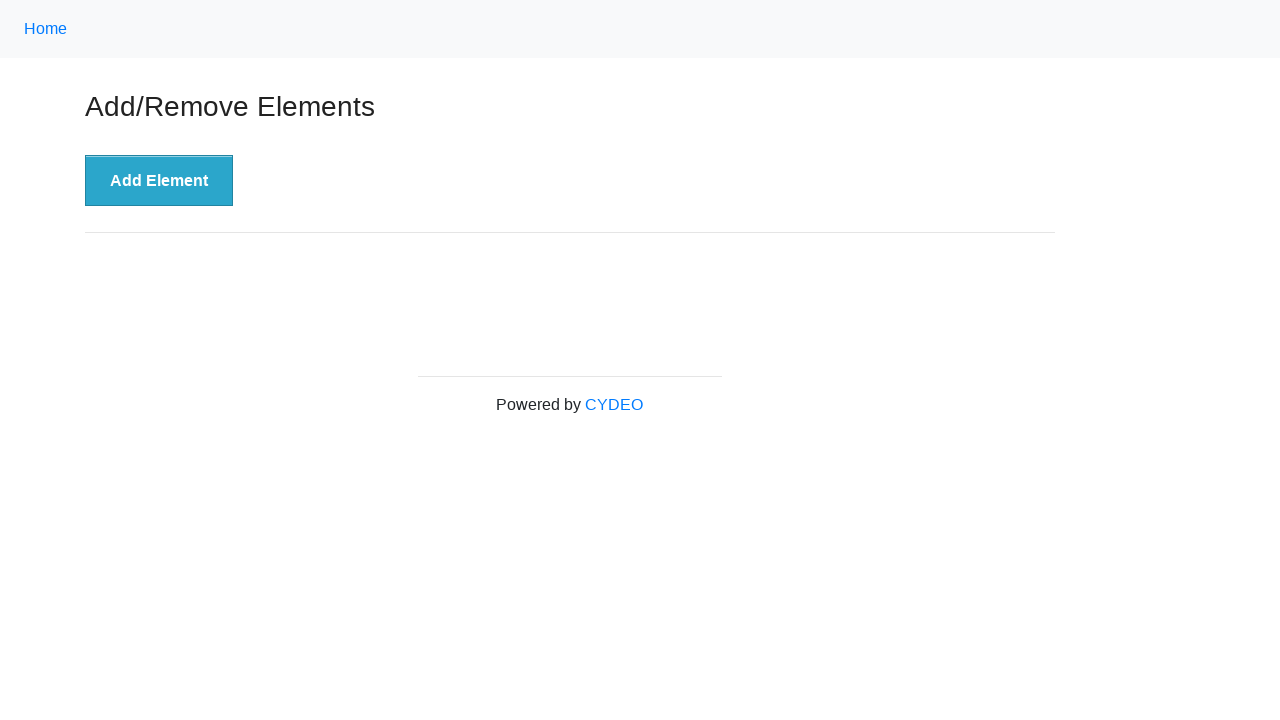